Tests browser tab management by opening the Maven Repository website, then creating a new tab and navigating to Tutorials Point Selenium practice page.

Starting URL: https://mvnrepository.com/

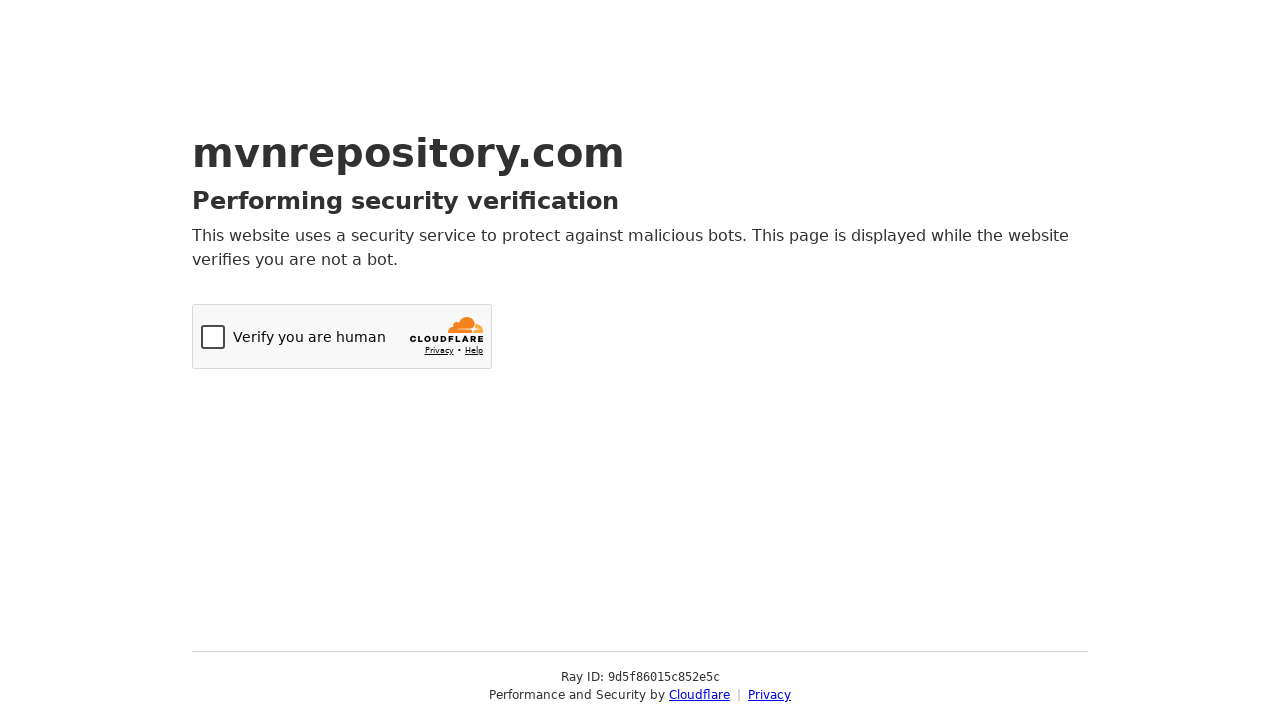

Maven Repository page loaded (domcontentloaded)
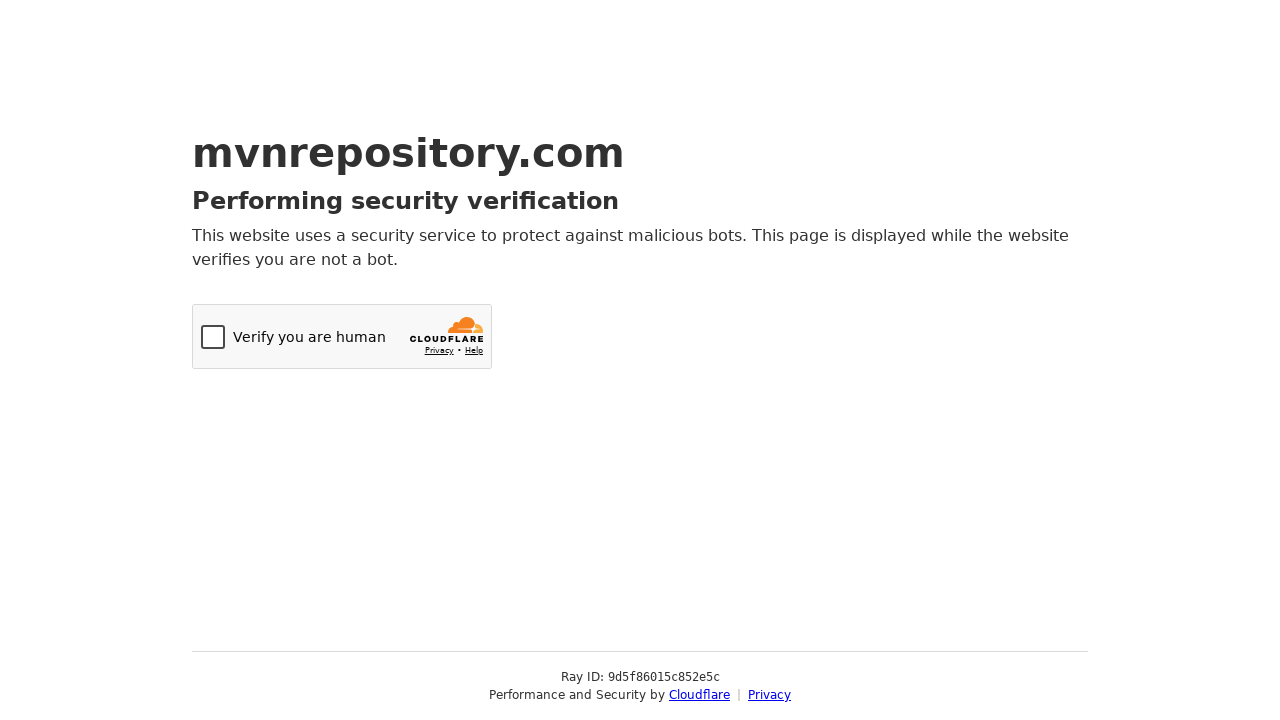

Created new browser tab
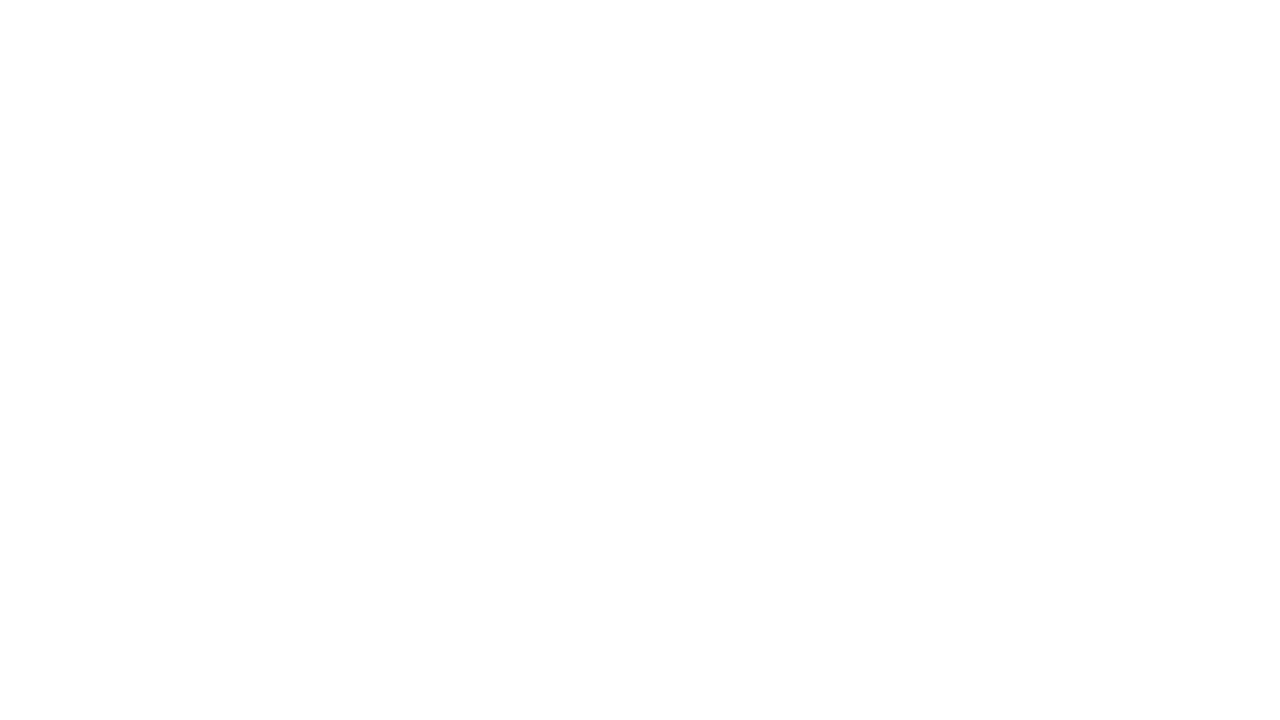

Navigated new tab to Tutorials Point Selenium practice page
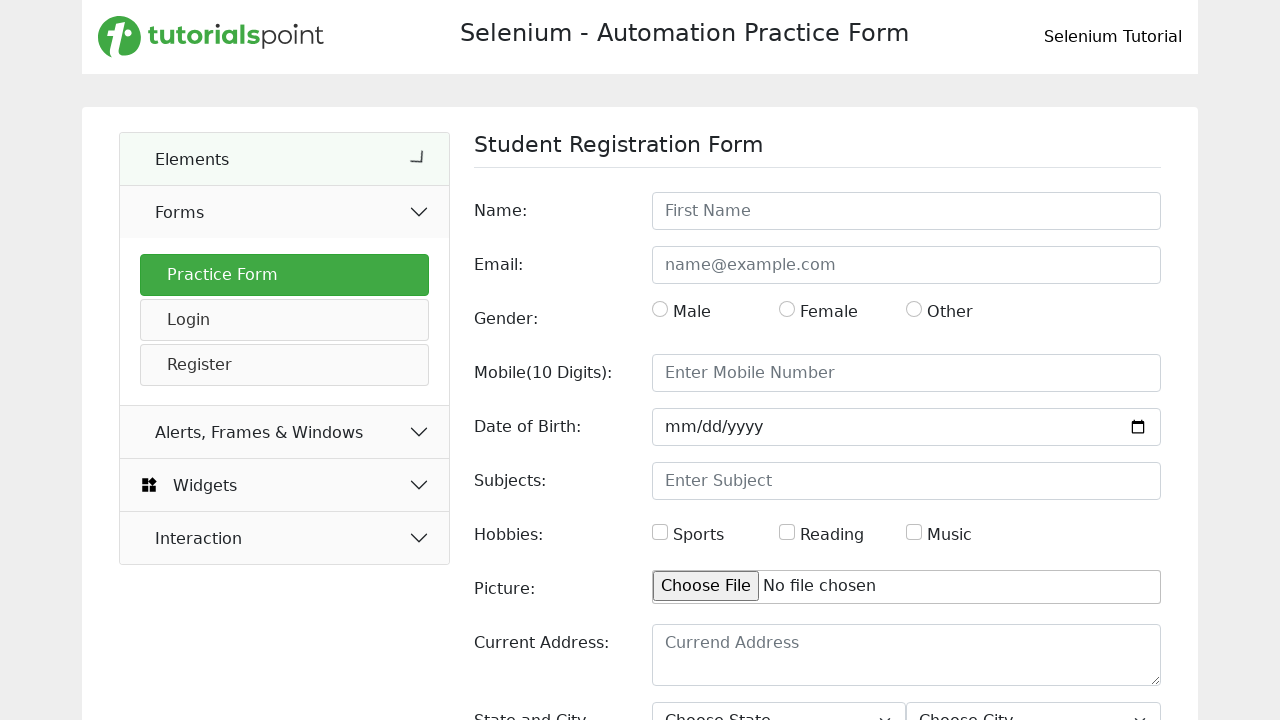

Tutorials Point Selenium practice page loaded (domcontentloaded)
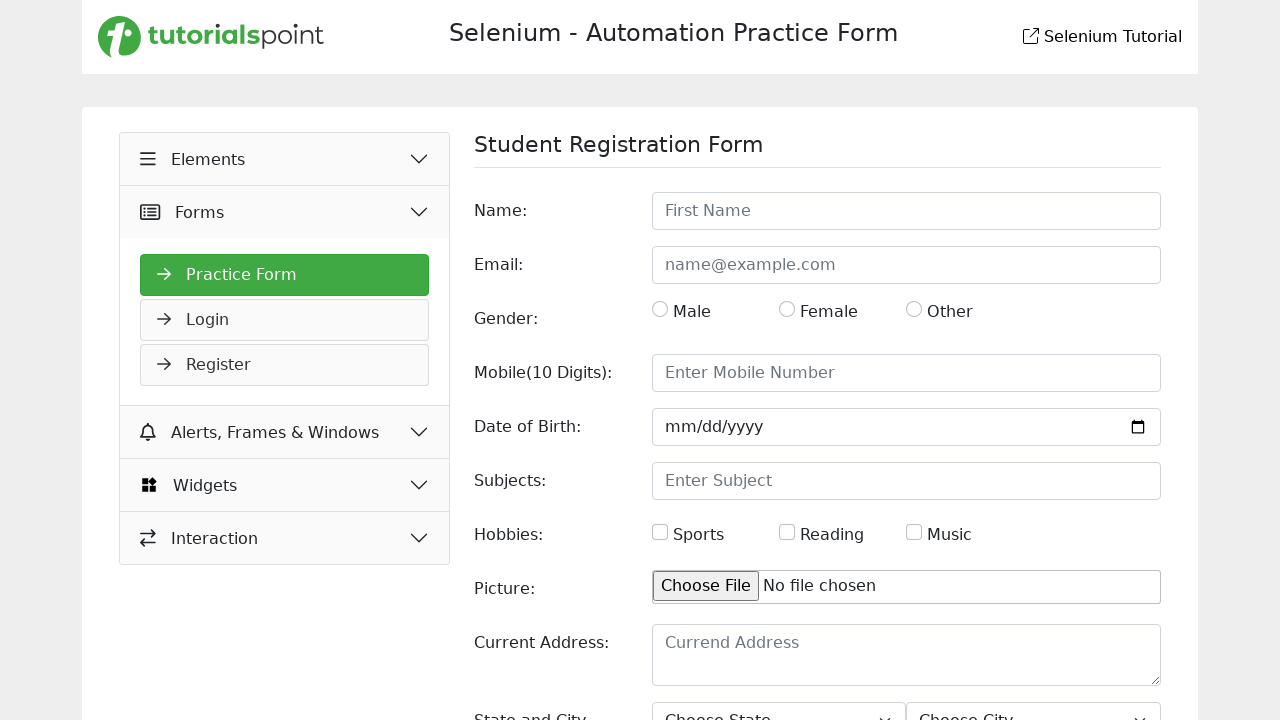

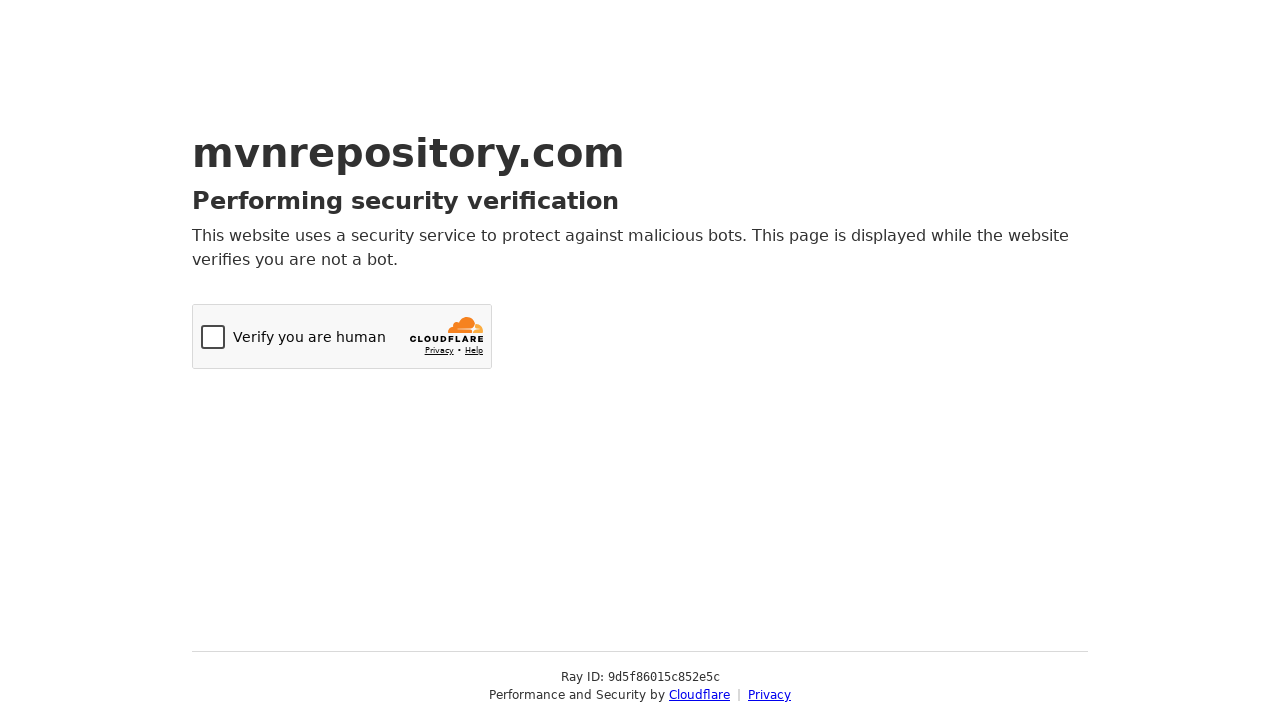